Tests handling of child windows by clicking a link that opens a new page, extracting text from the new page, and filling it into the original page

Starting URL: https://rahulshettyacademy.com/loginpagePractise/

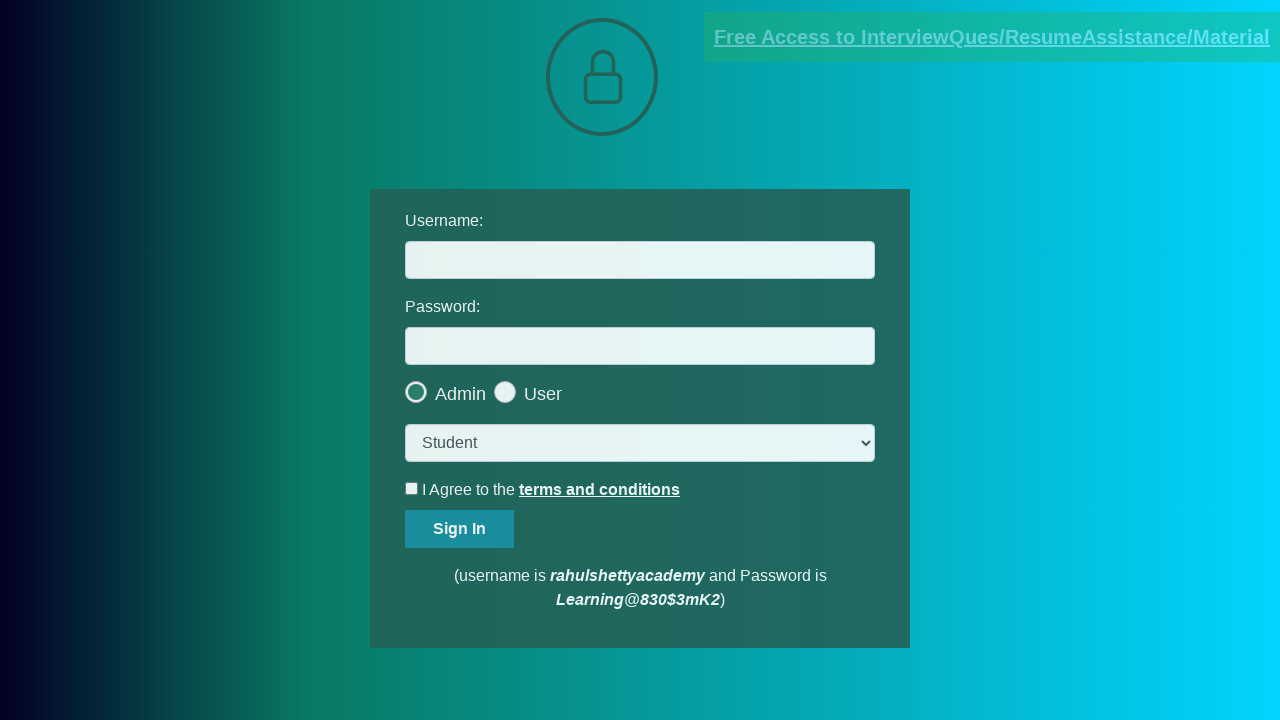

Located documents link element
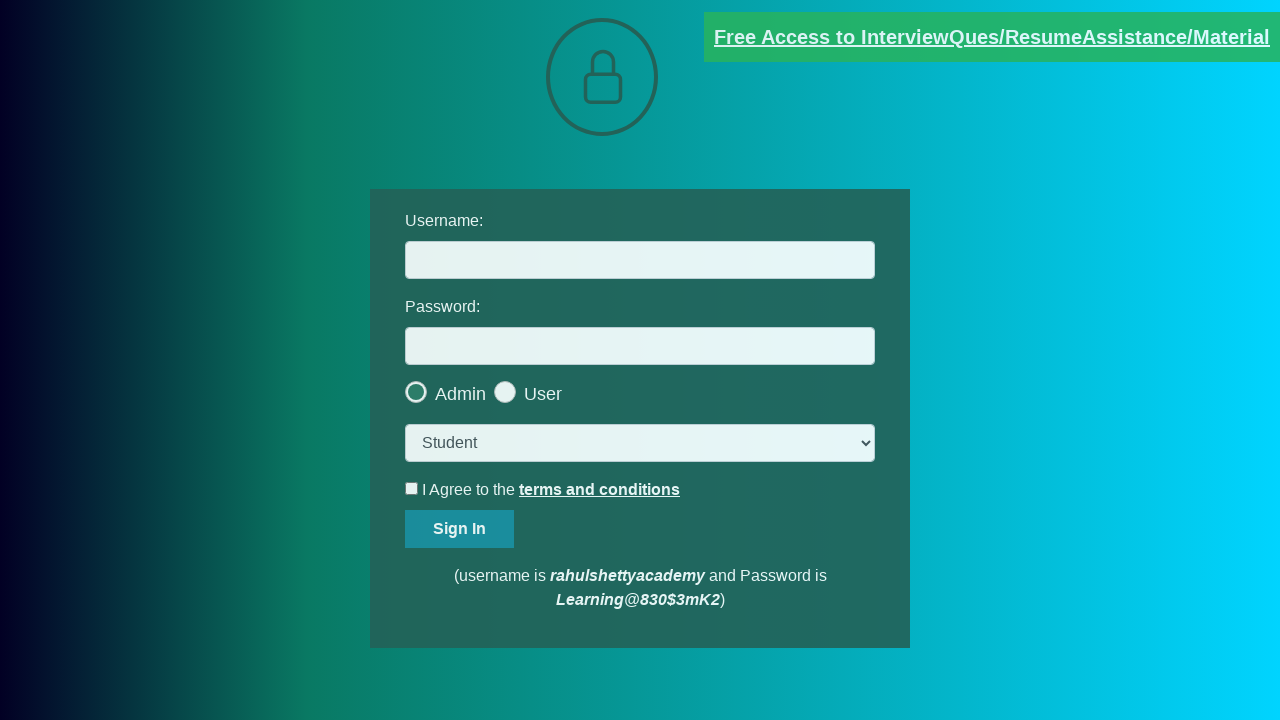

Clicked documents link and new page opened at (992, 37) on [href*='documents-request']
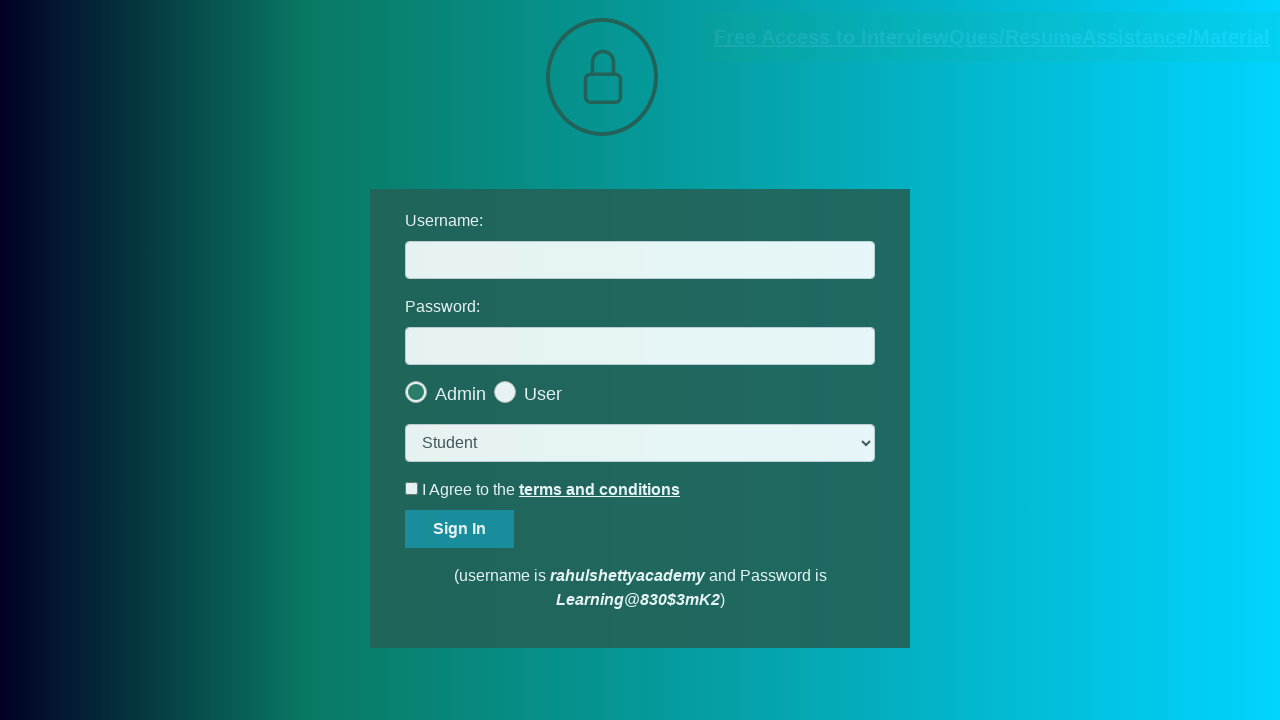

New page fully loaded
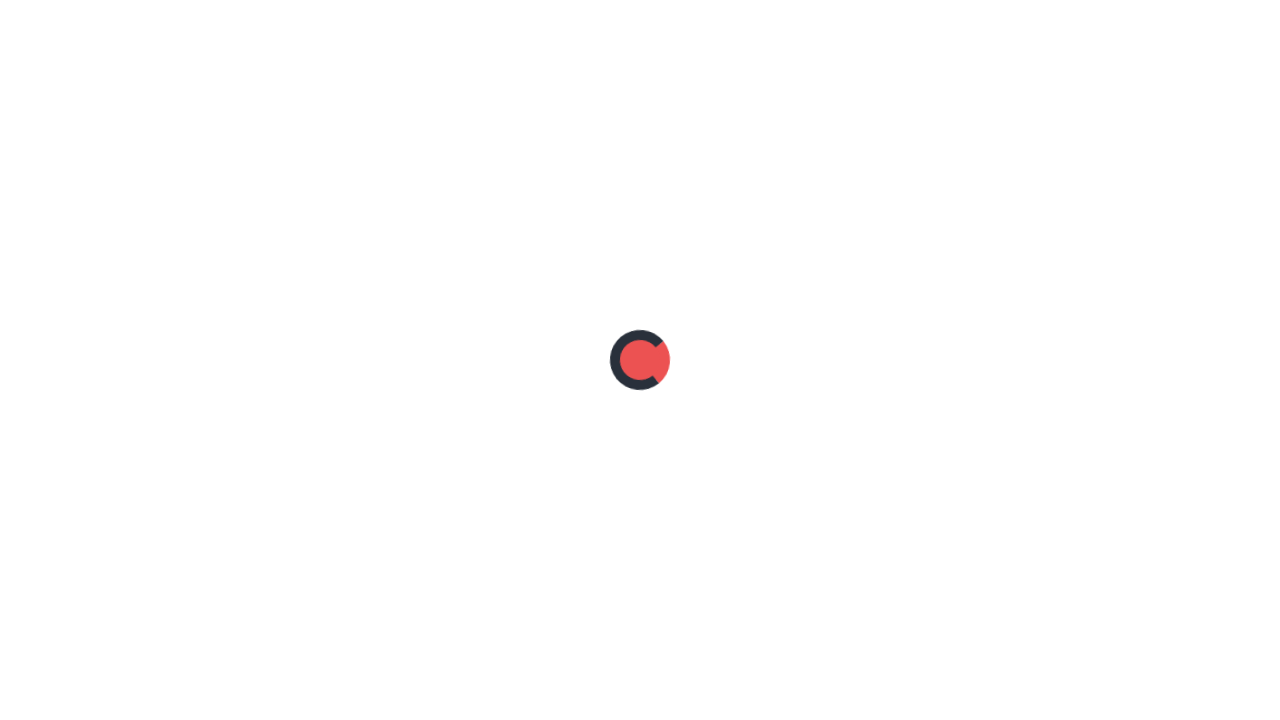

Extracted text from .red element on new page
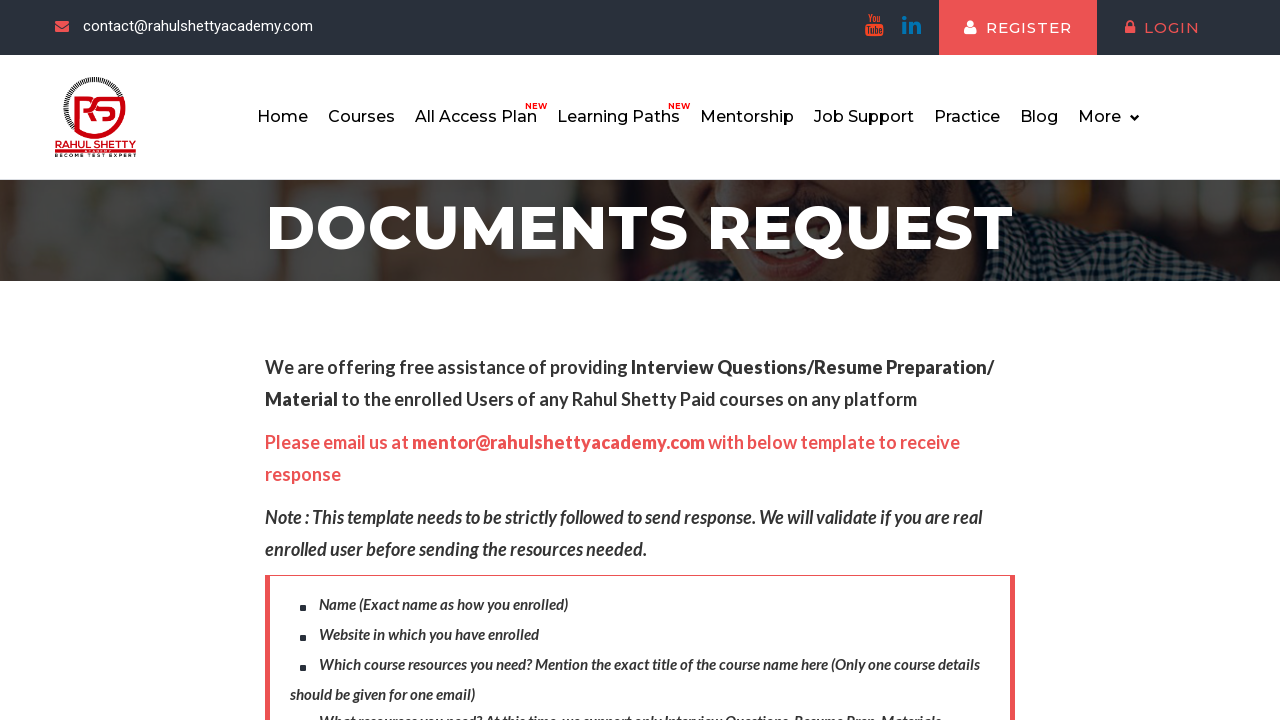

Parsed domain from extracted email text on #username
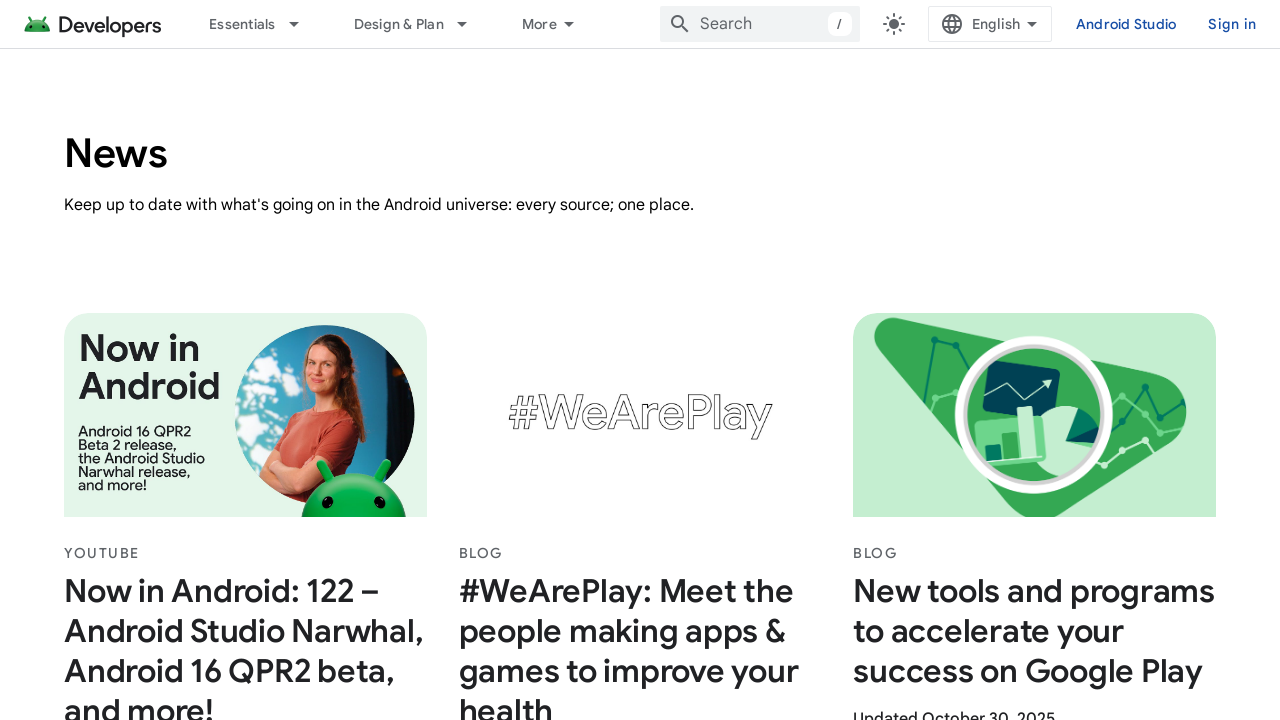

Filled username field with extracted domain: rahulshettyacademy.com
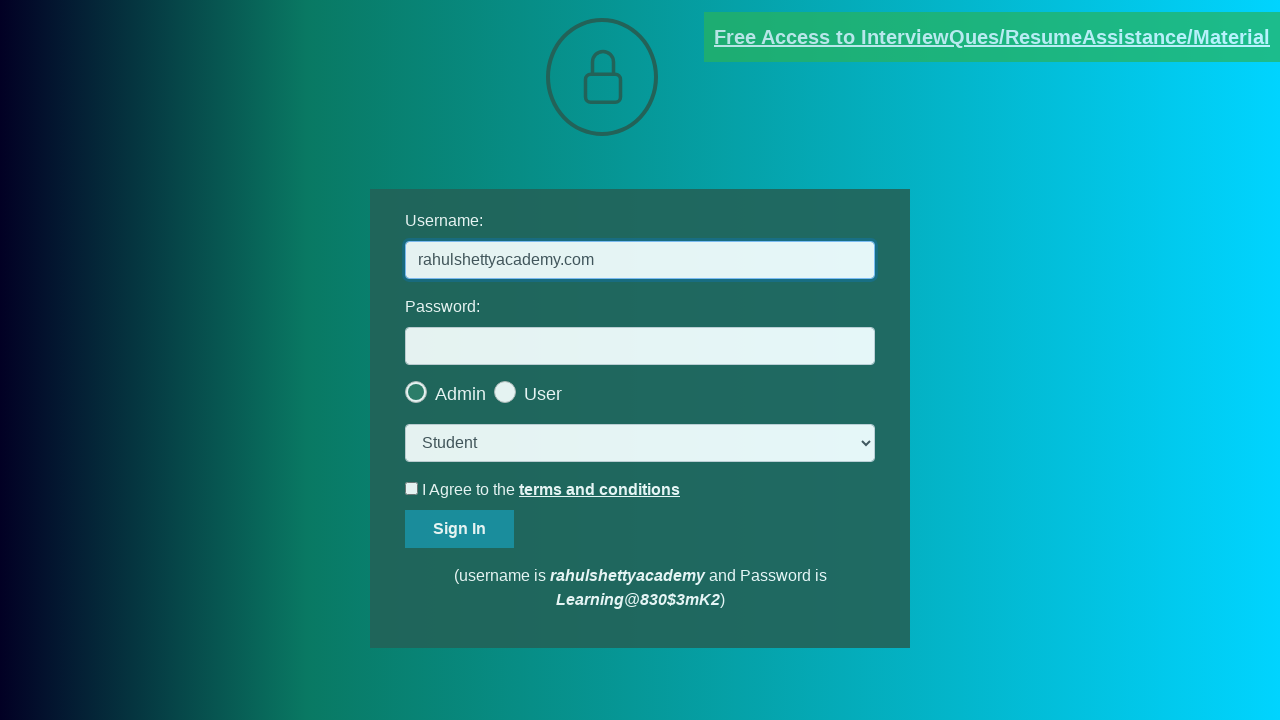

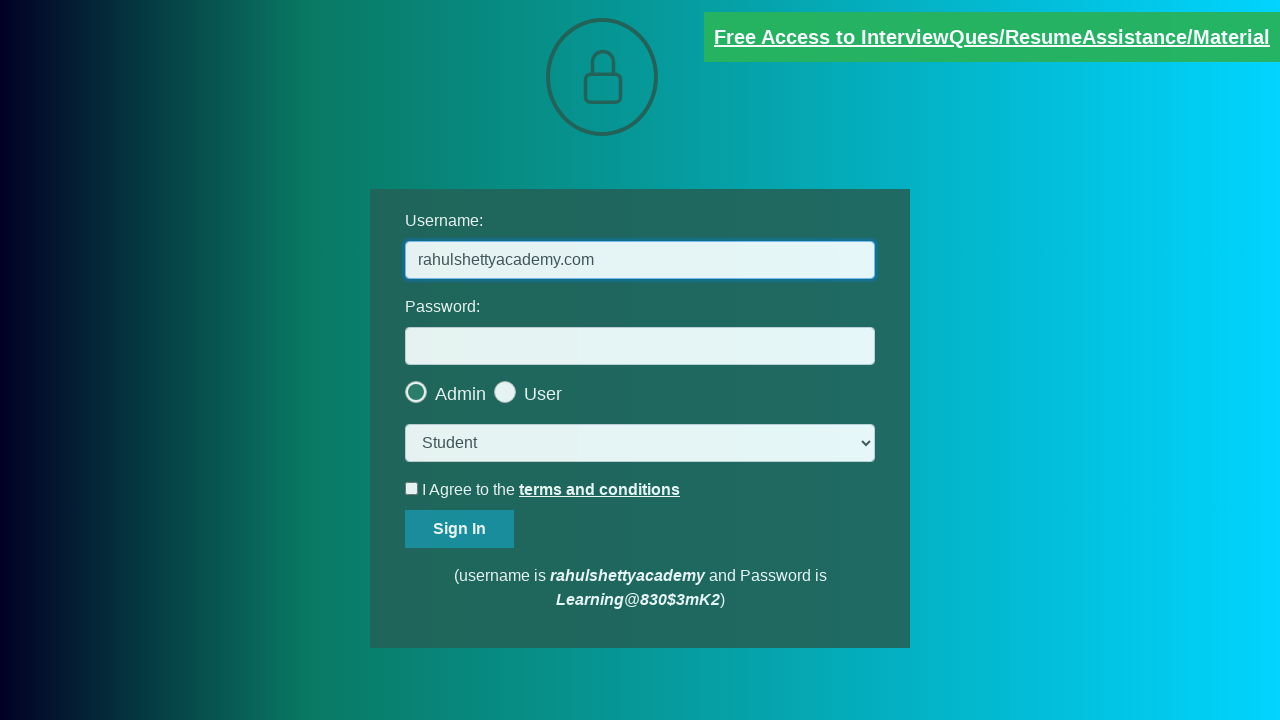